Tests window handling by opening a new window, extracting an email address from the child window, and then using that email to fill a username field in the parent window

Starting URL: https://rahulshettyacademy.com/loginpagePractise/#

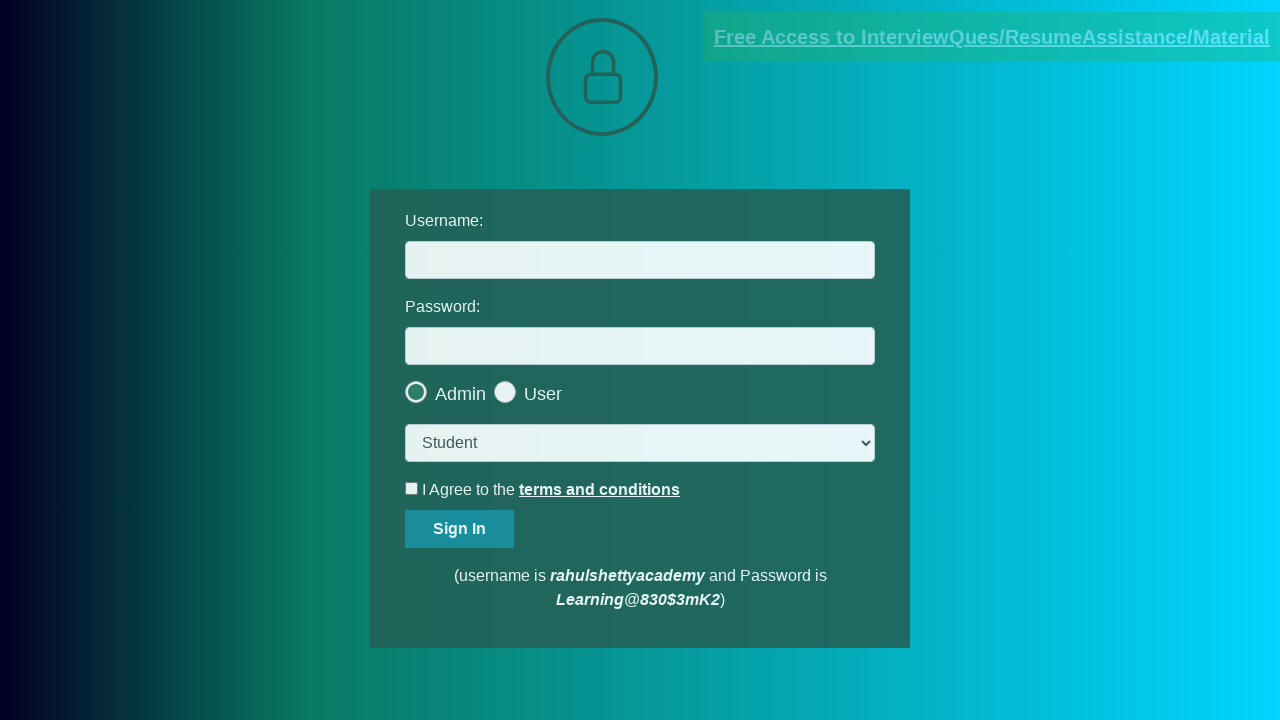

Clicked link to open new window at (992, 37) on xpath=//a[@target='_blank']
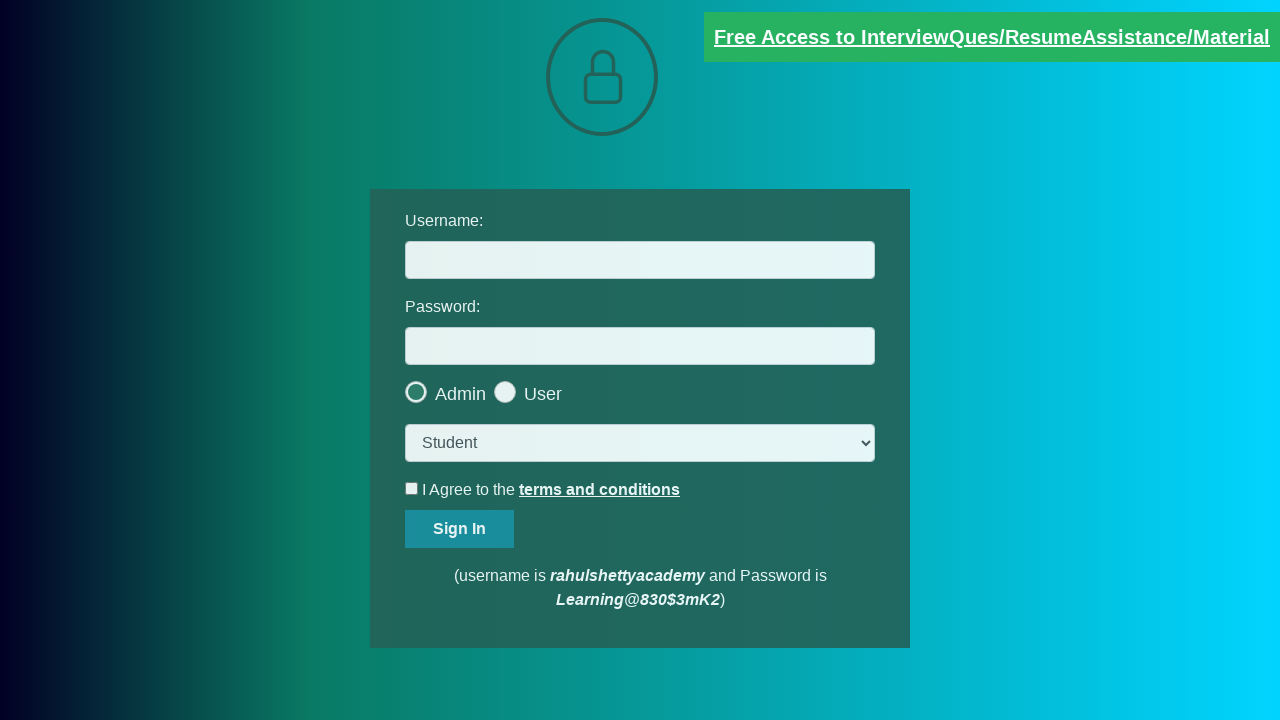

New window opened and captured
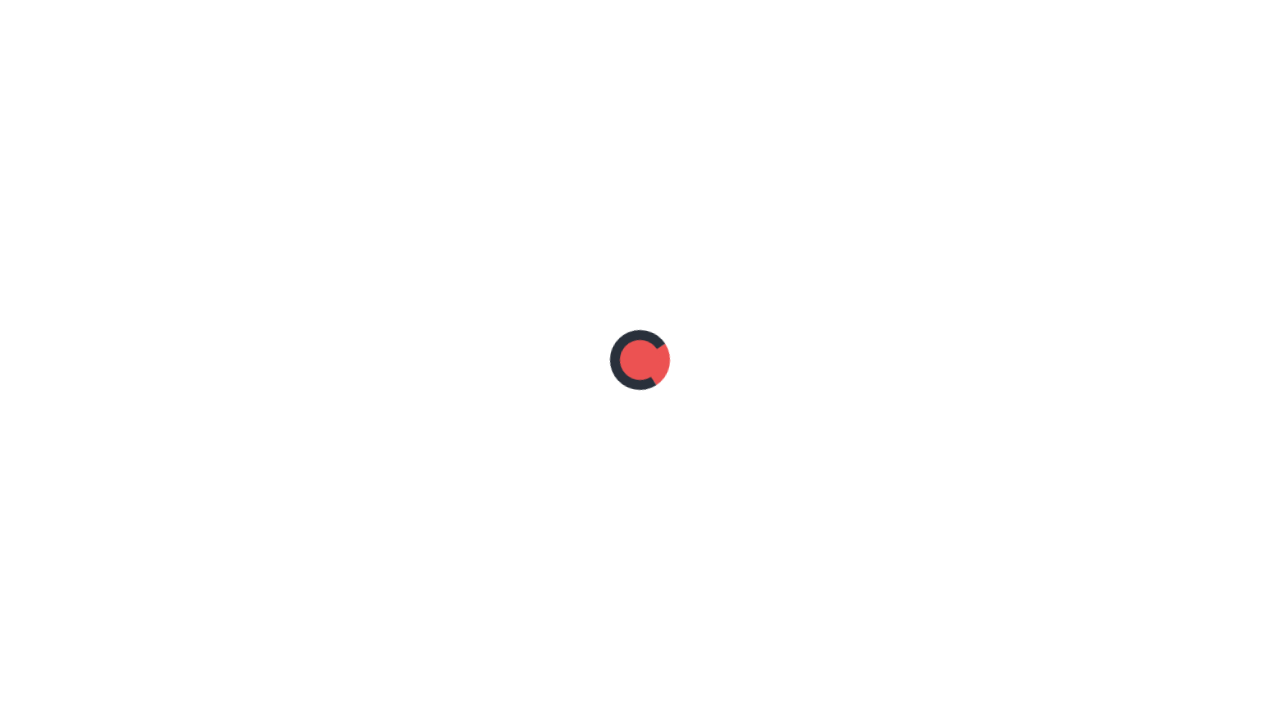

Located text element containing email in child window
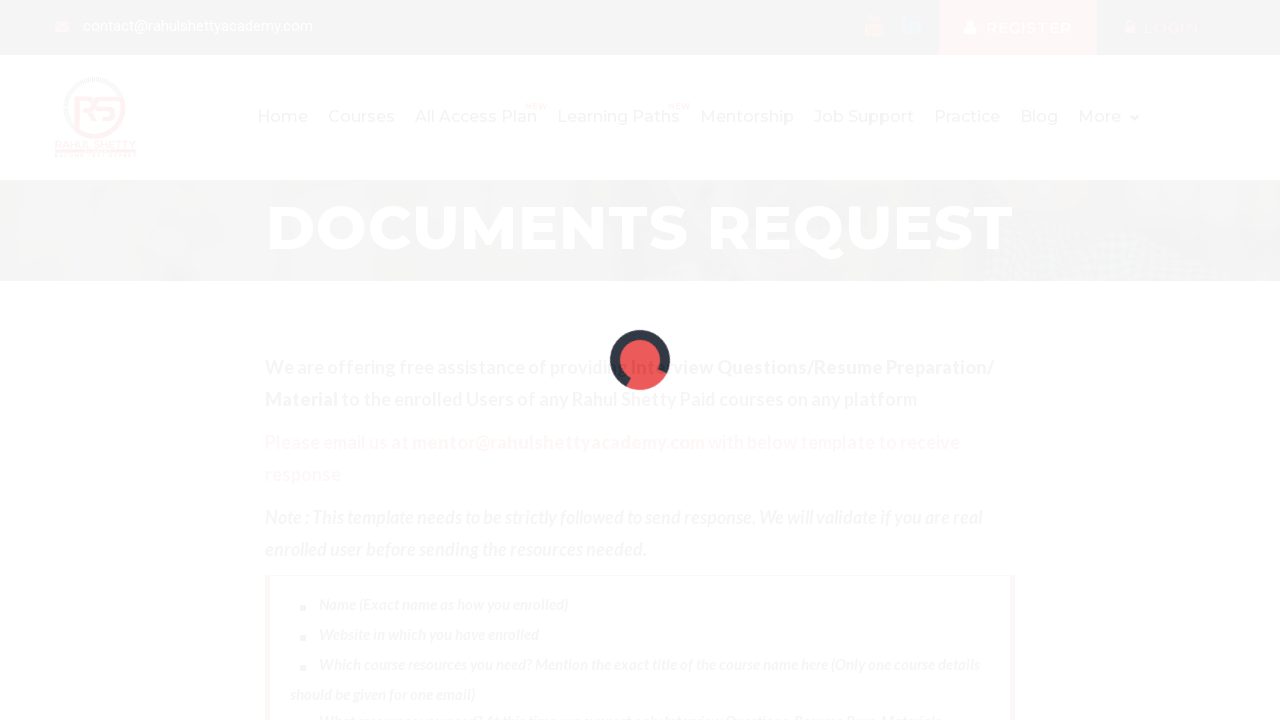

Extracted text content from element
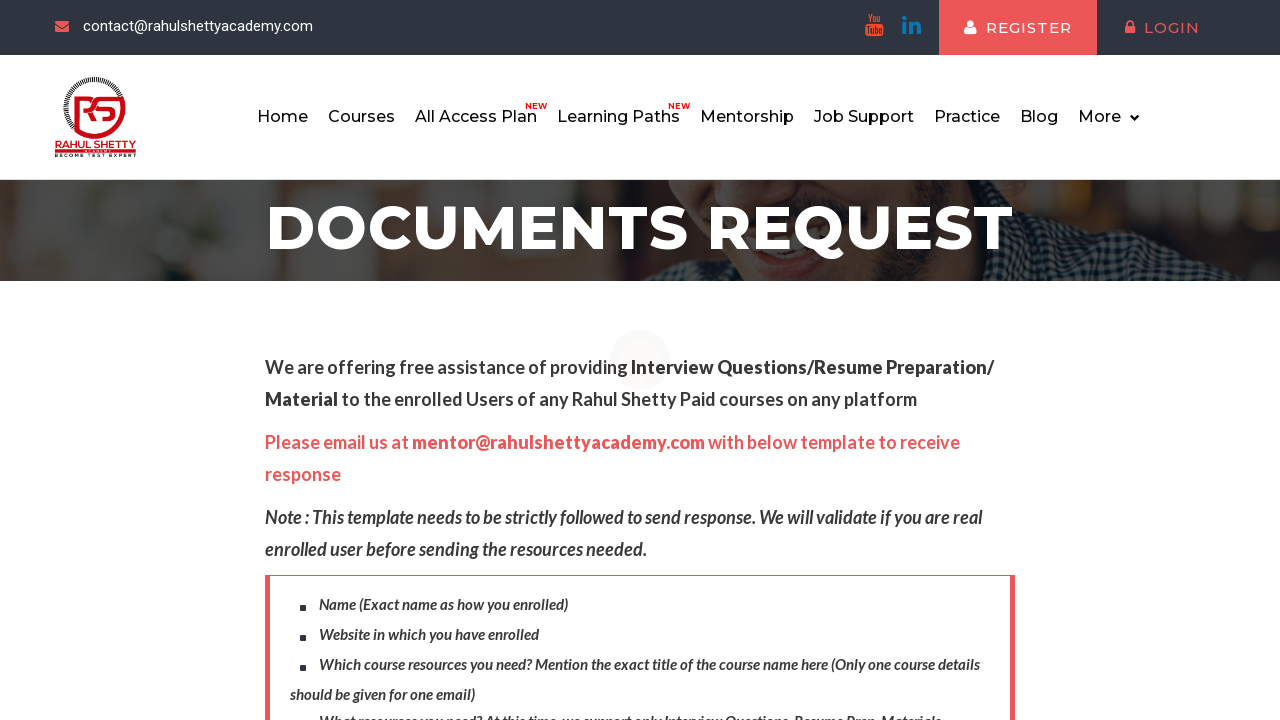

Extracted email address: mentor@rahulshettyacademy.com
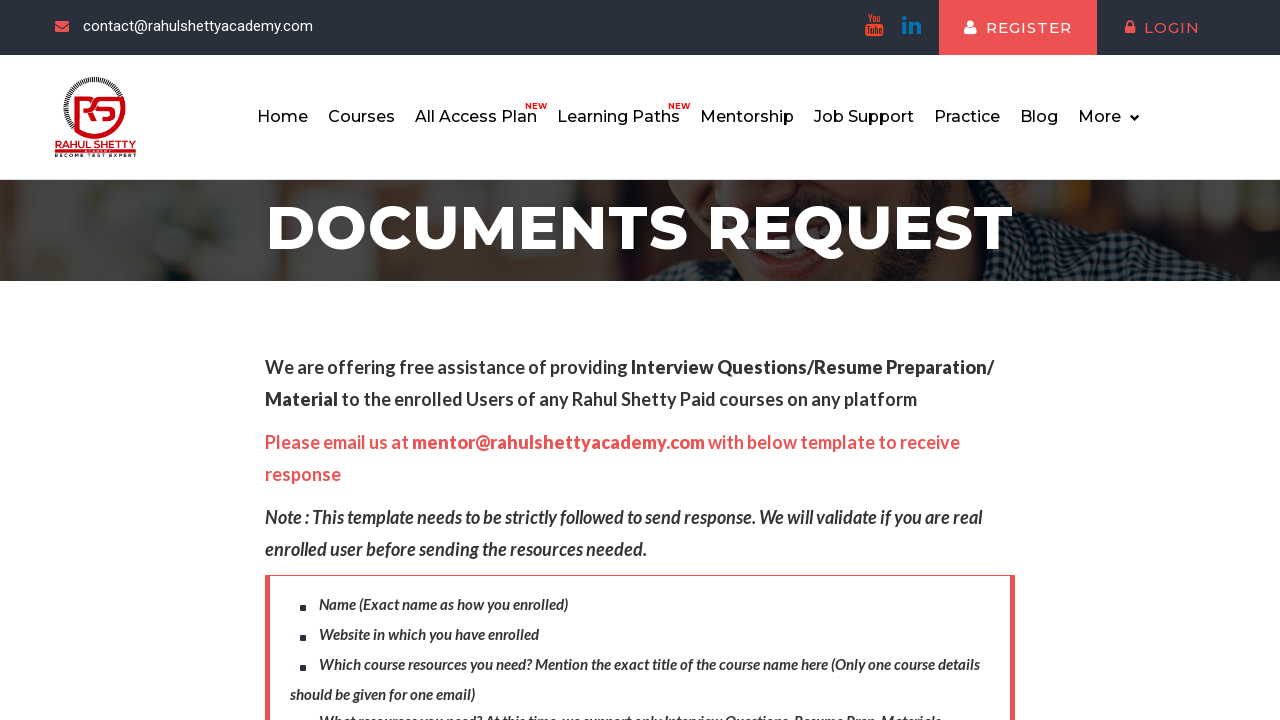

Filled username field with extracted email: mentor@rahulshettyacademy.com on input[name='username']
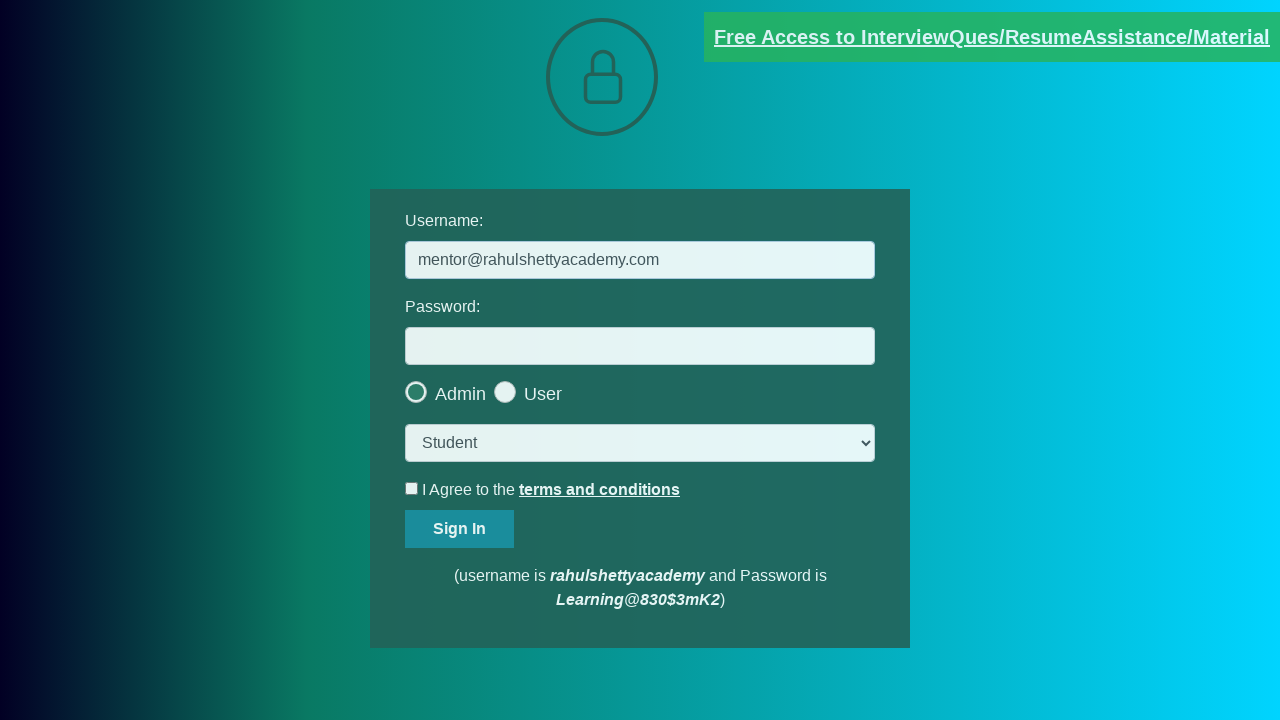

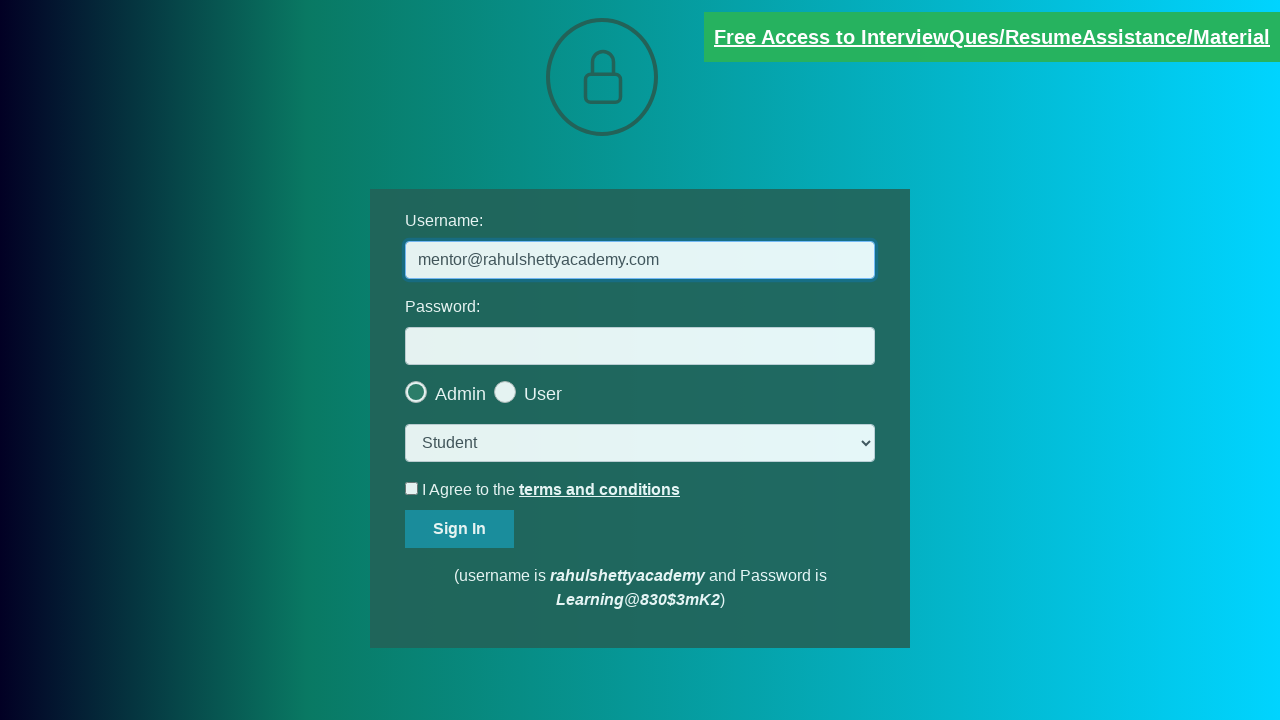